Tests a math calculation form by extracting two numbers, calculating their sum, selecting the result from a dropdown, and submitting the form

Starting URL: http://suninjuly.github.io/selects1.html

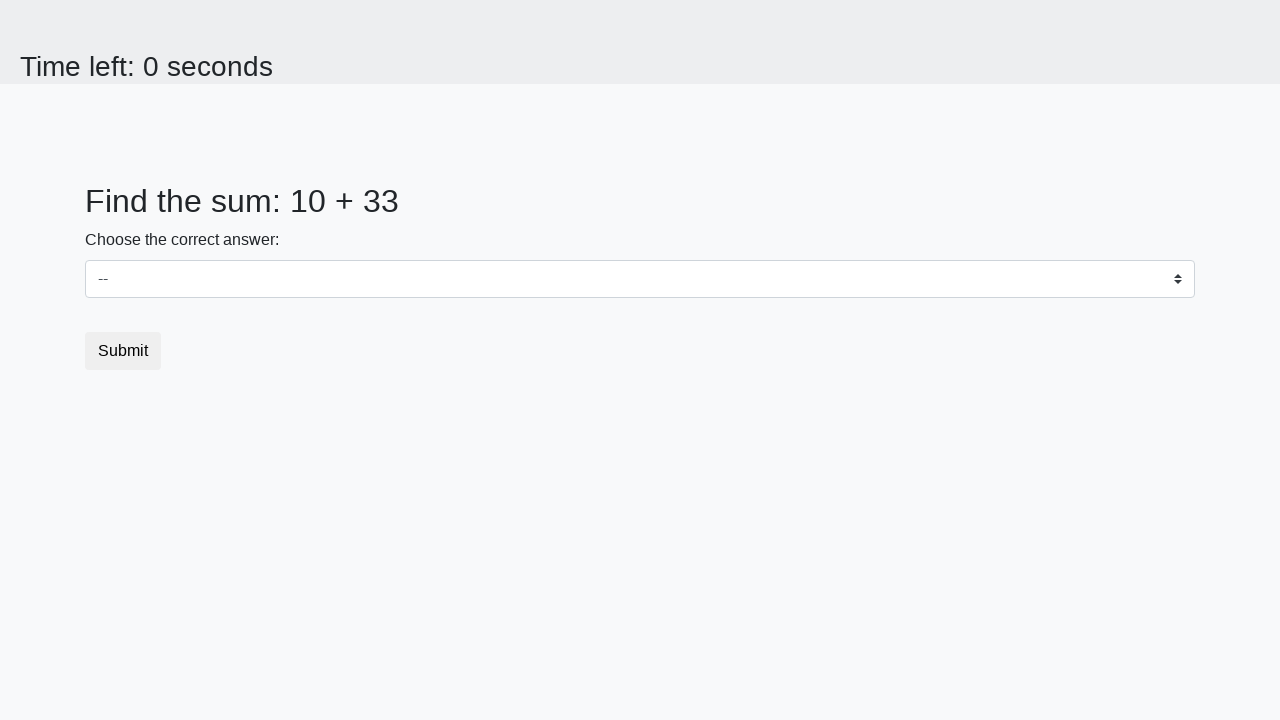

Located first number element (#num1)
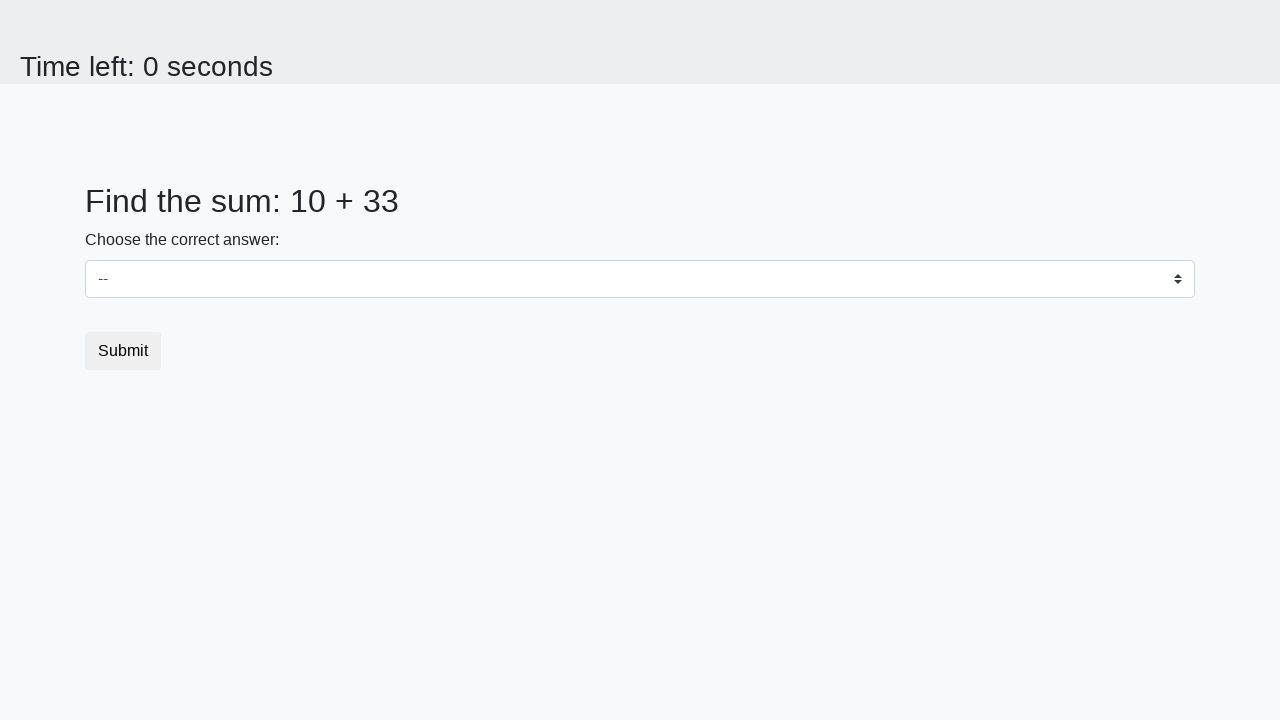

Extracted first number: 10
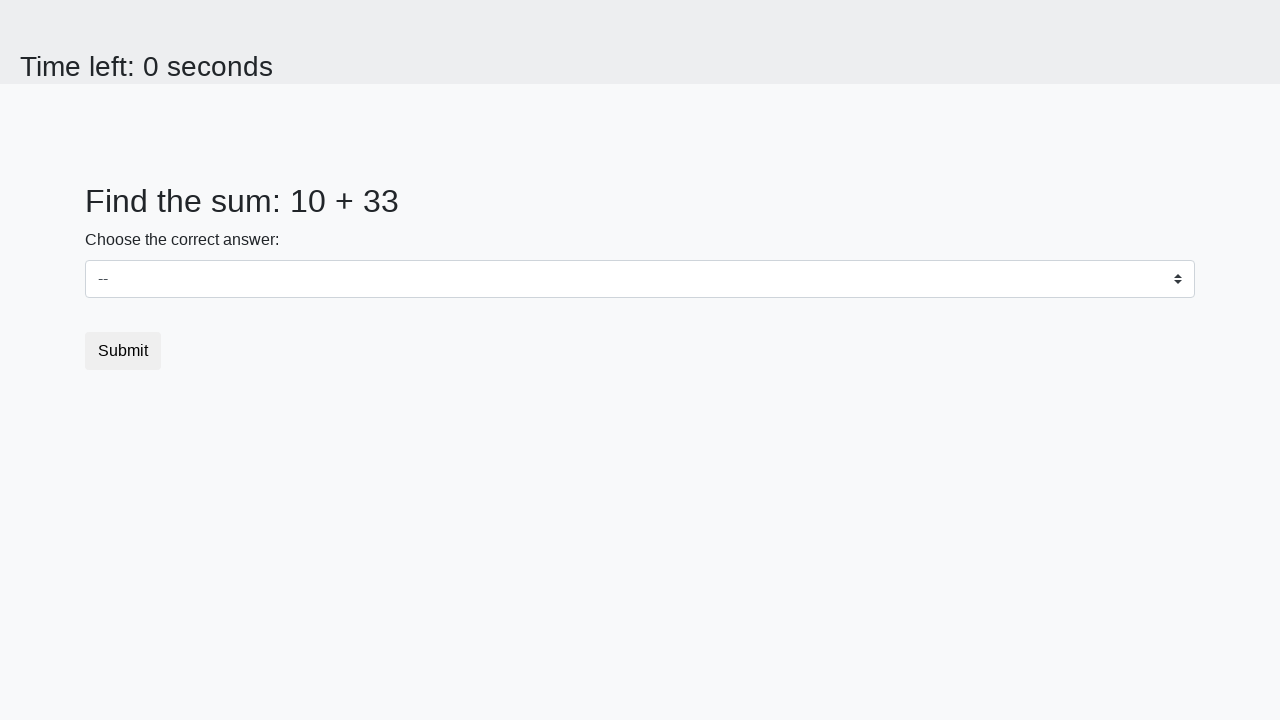

Located second number element (#num2)
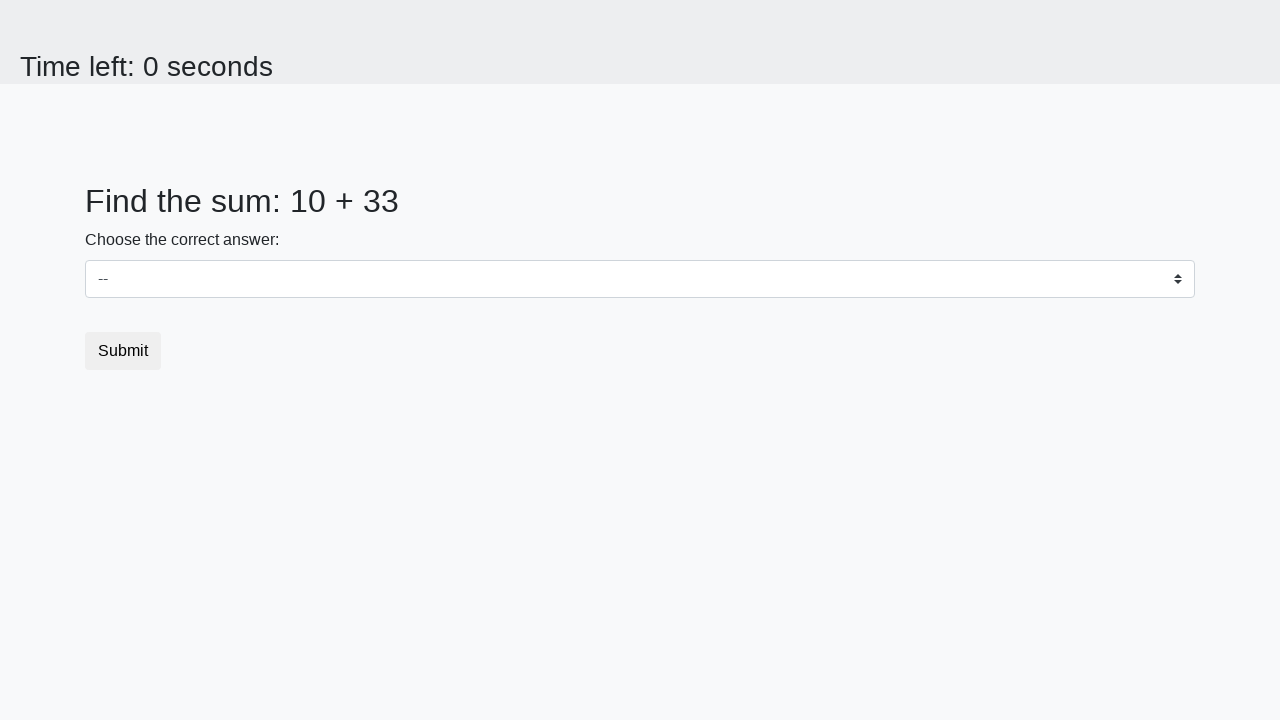

Extracted second number: 33
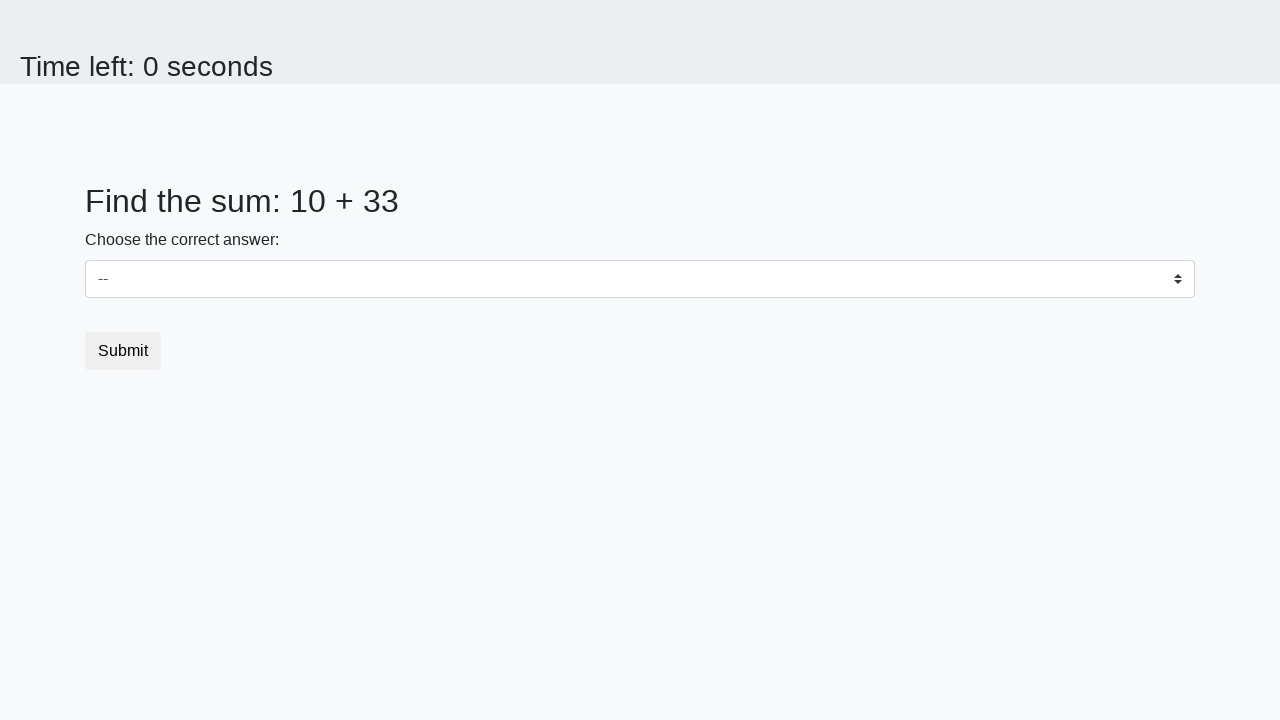

Calculated sum: 10 + 33 = 43
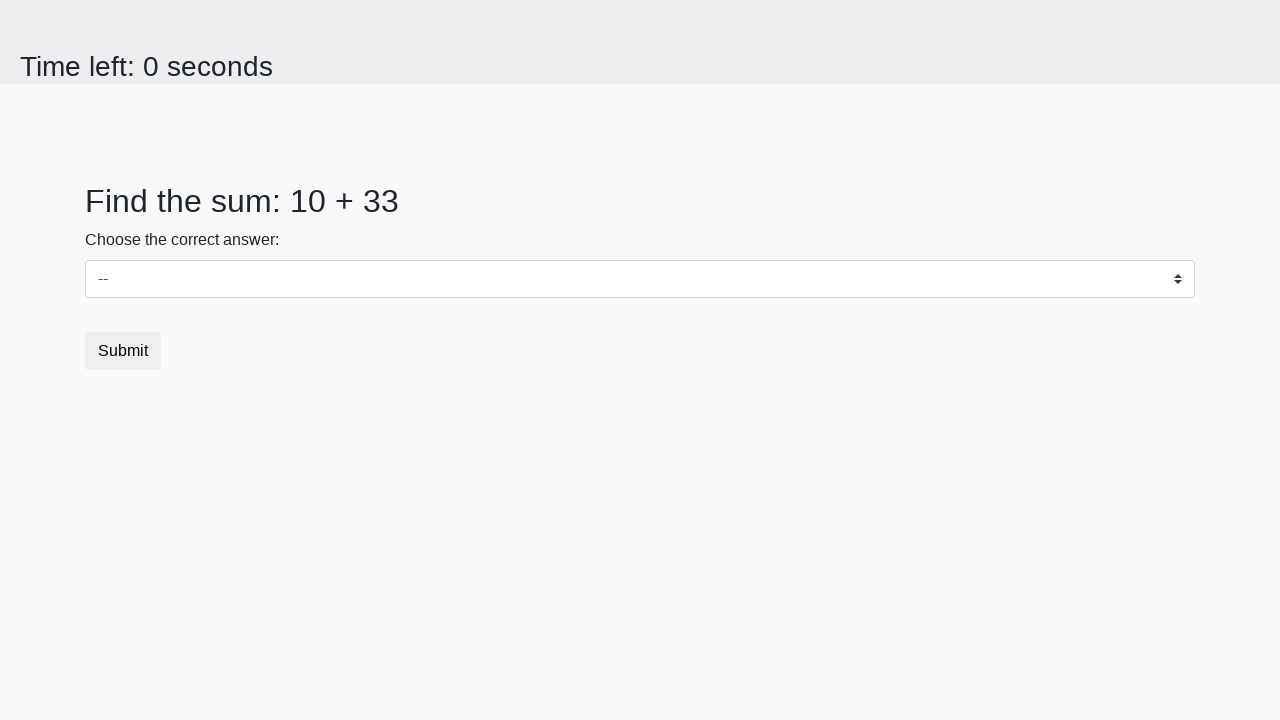

Selected calculated result (43) from dropdown on select
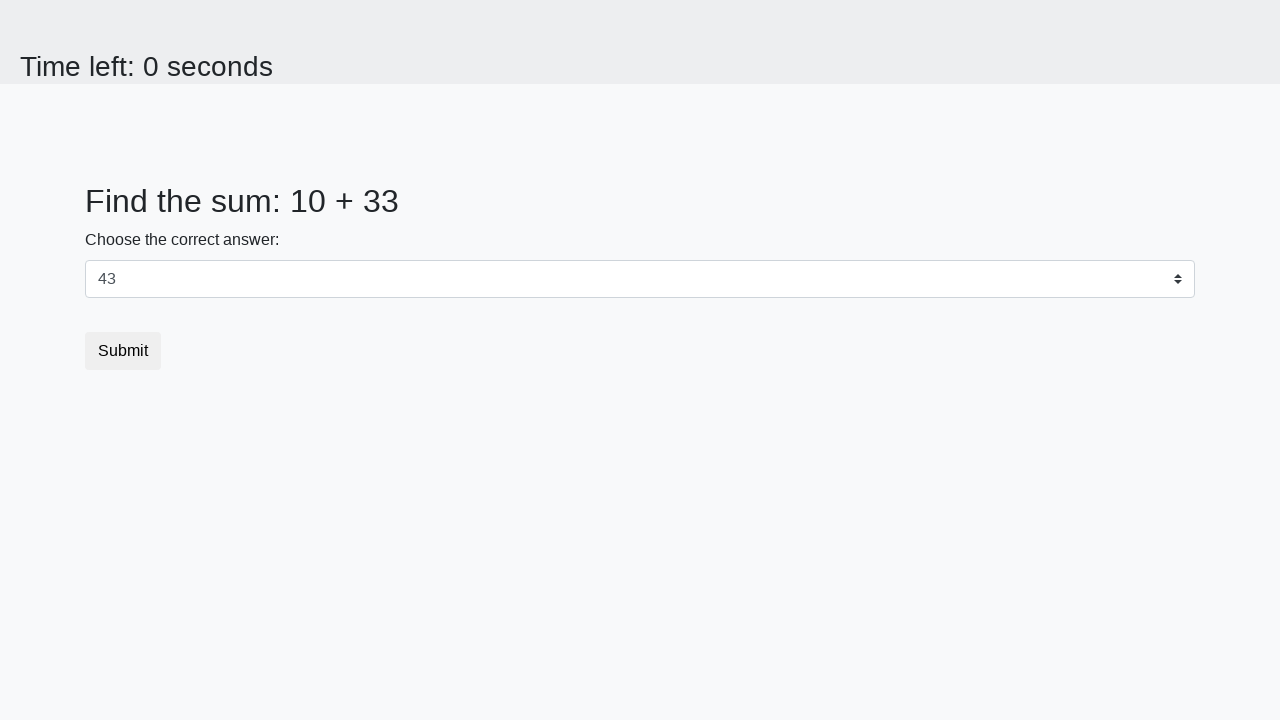

Clicked submit button at (123, 351) on button.btn
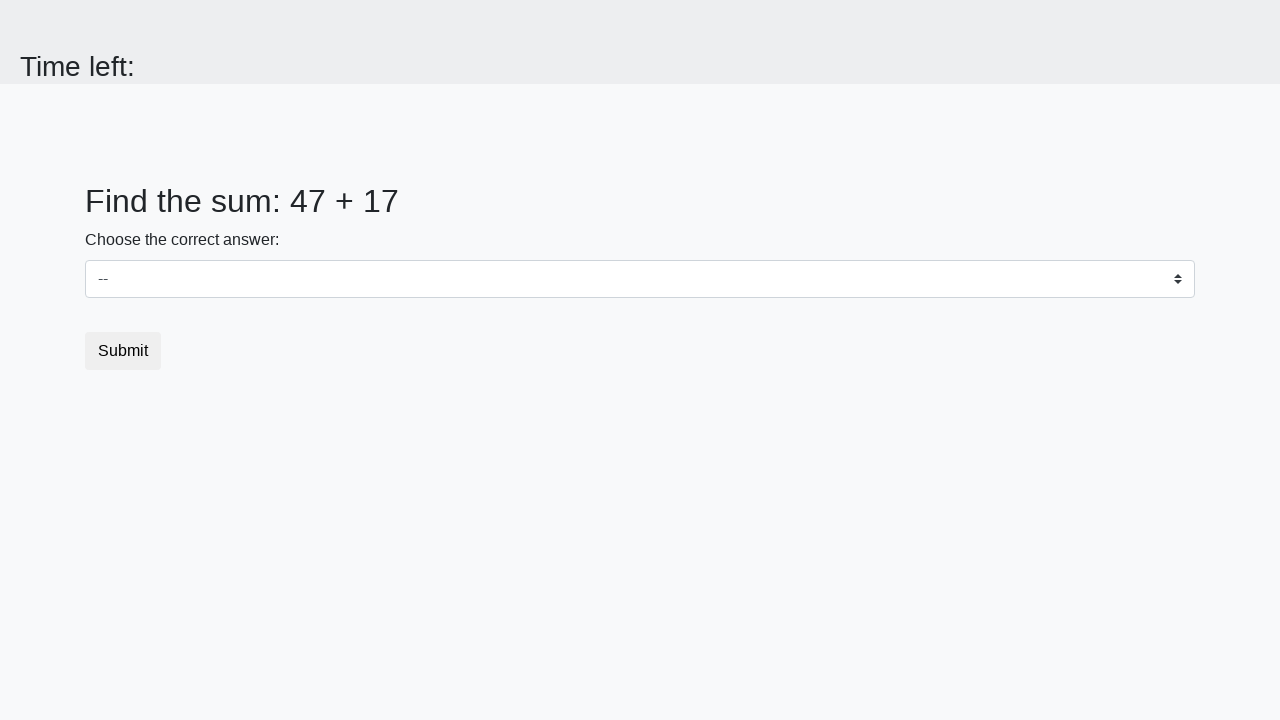

Waited for form submission to complete
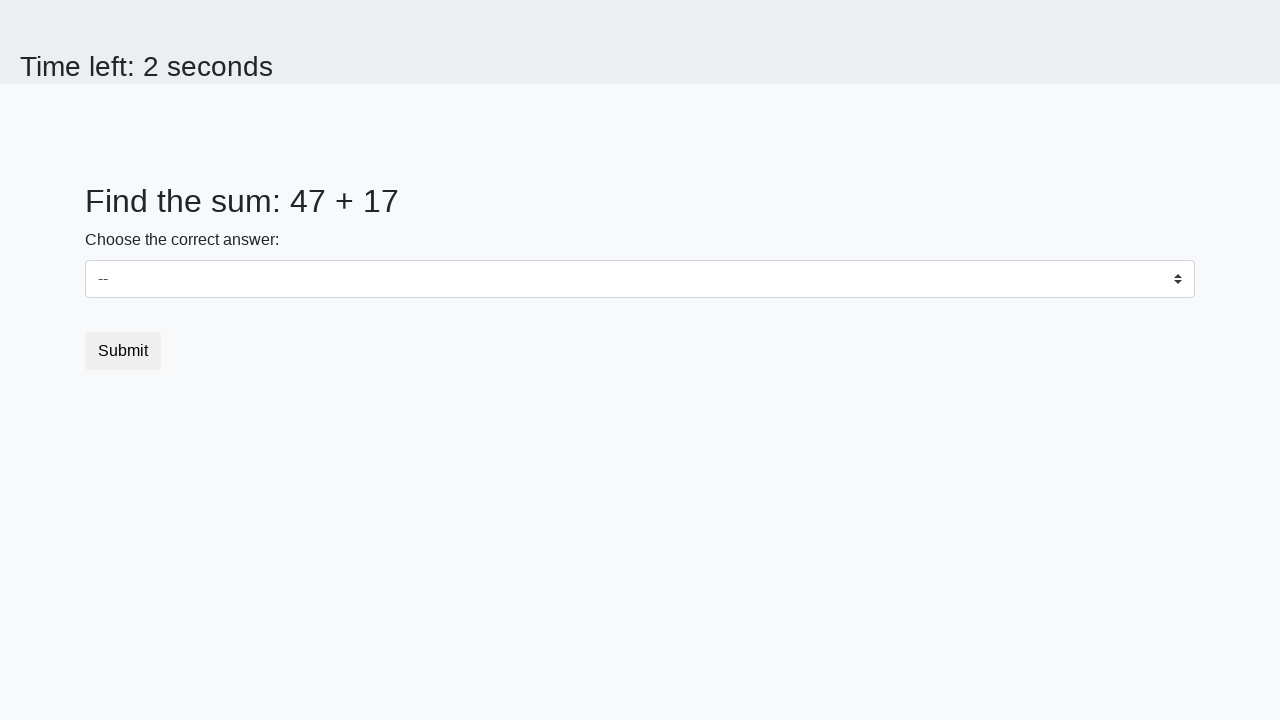

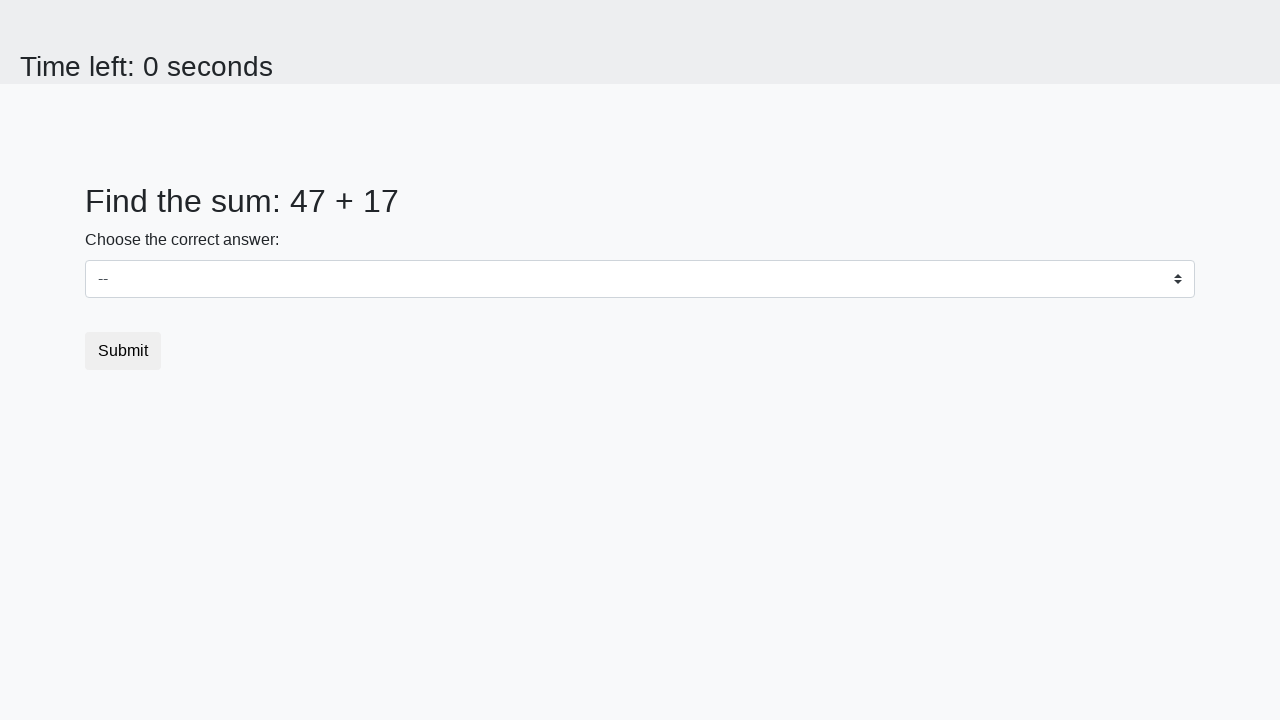